Tests that a button changes color on hover by hovering over the testimonials button

Starting URL: https://njit-final-group-project.vercel.app

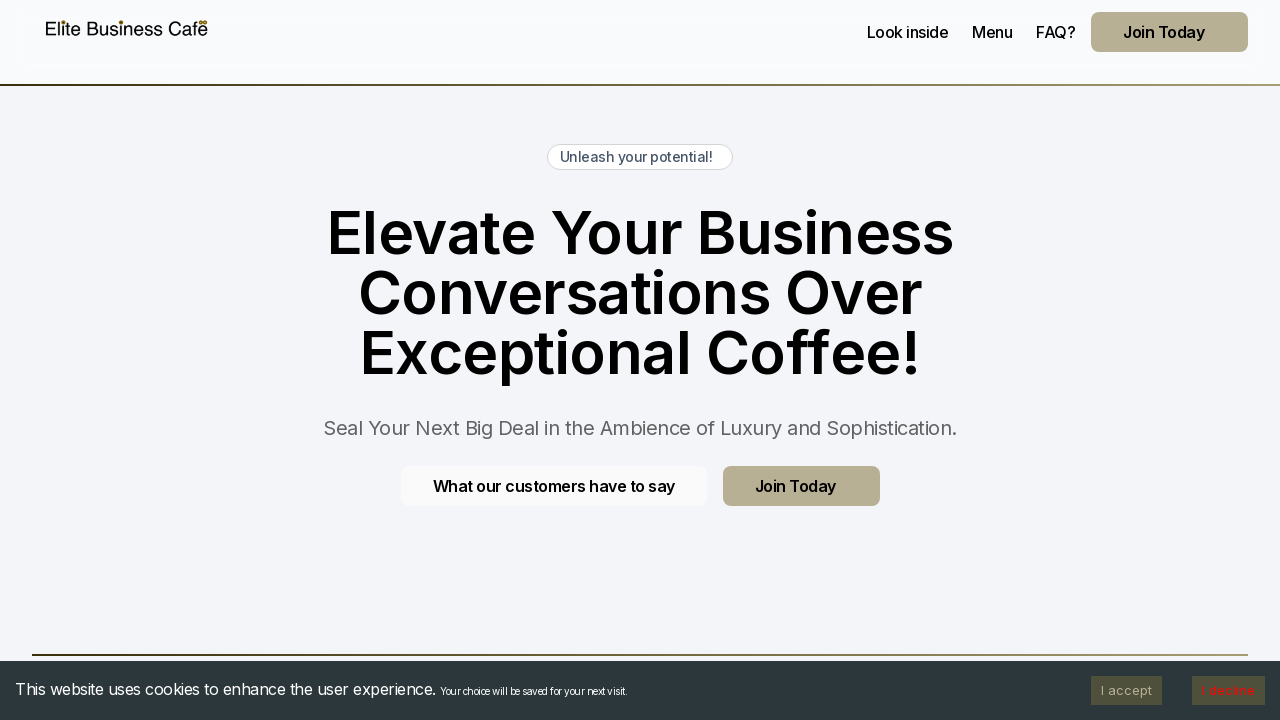

Hovered over the testimonials button at (554, 486) on .btn.btn--primary[href="/#testimonials"]
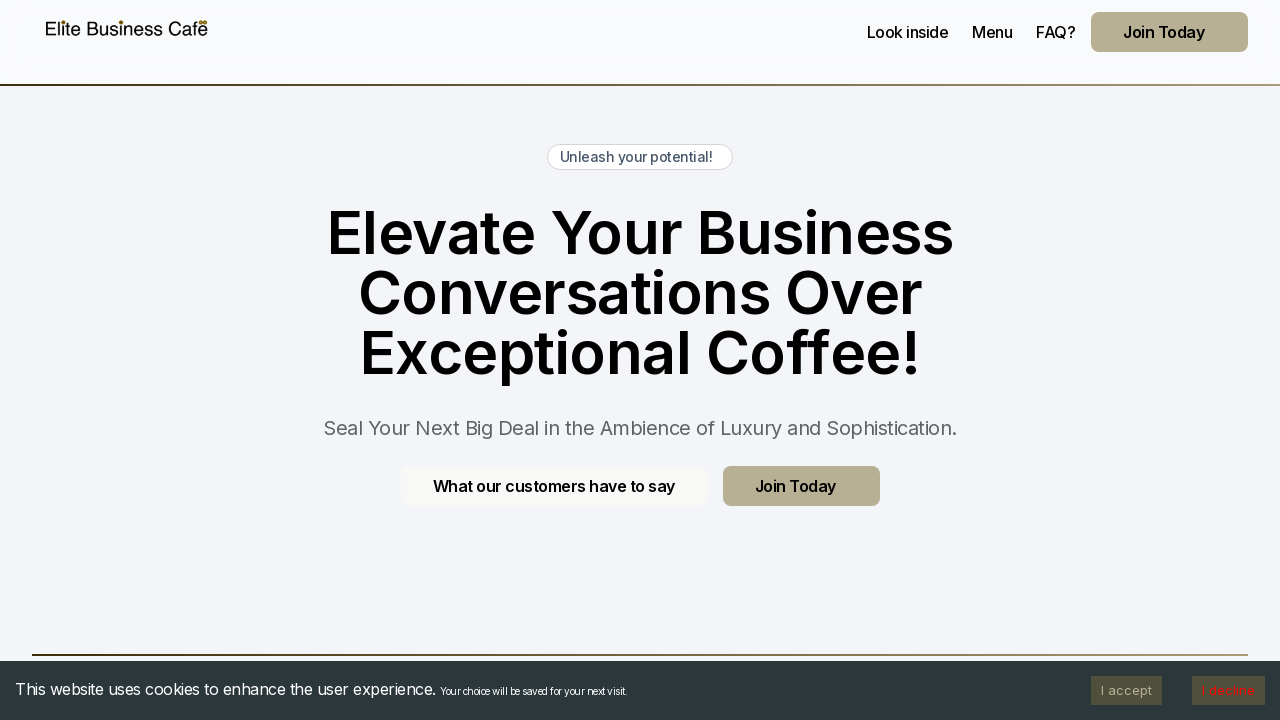

Waited 500ms for color change animation to complete
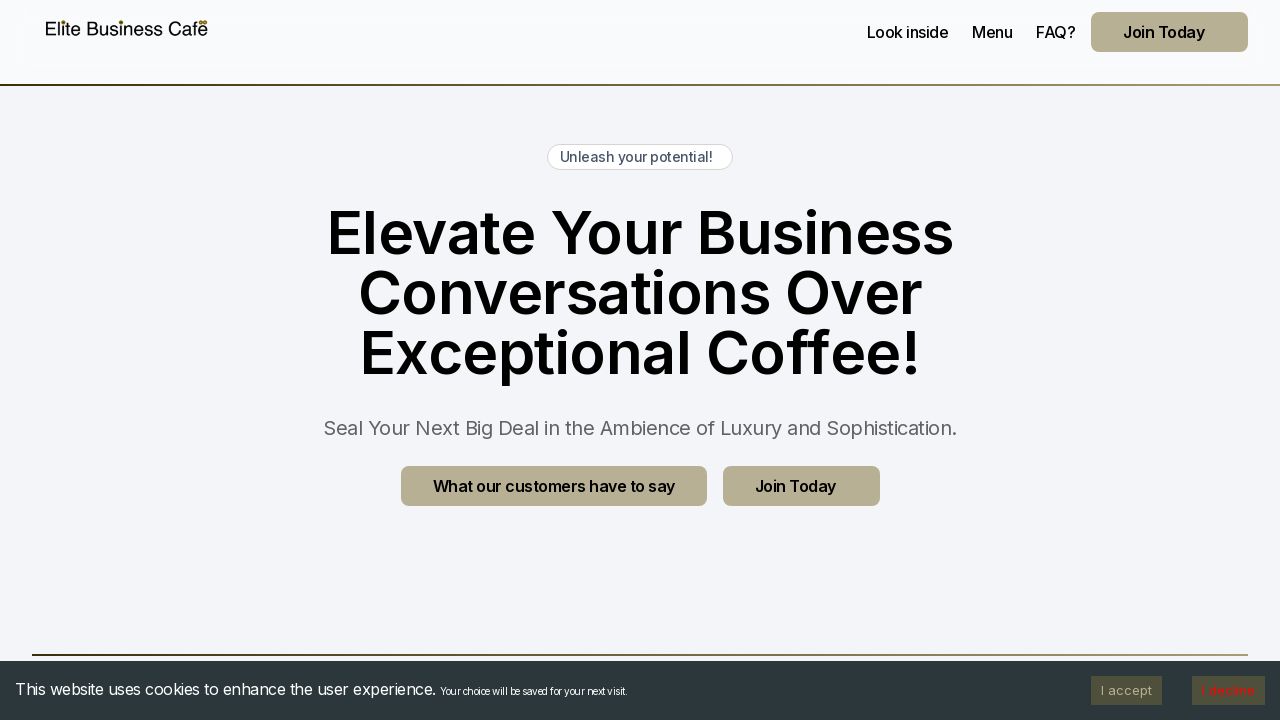

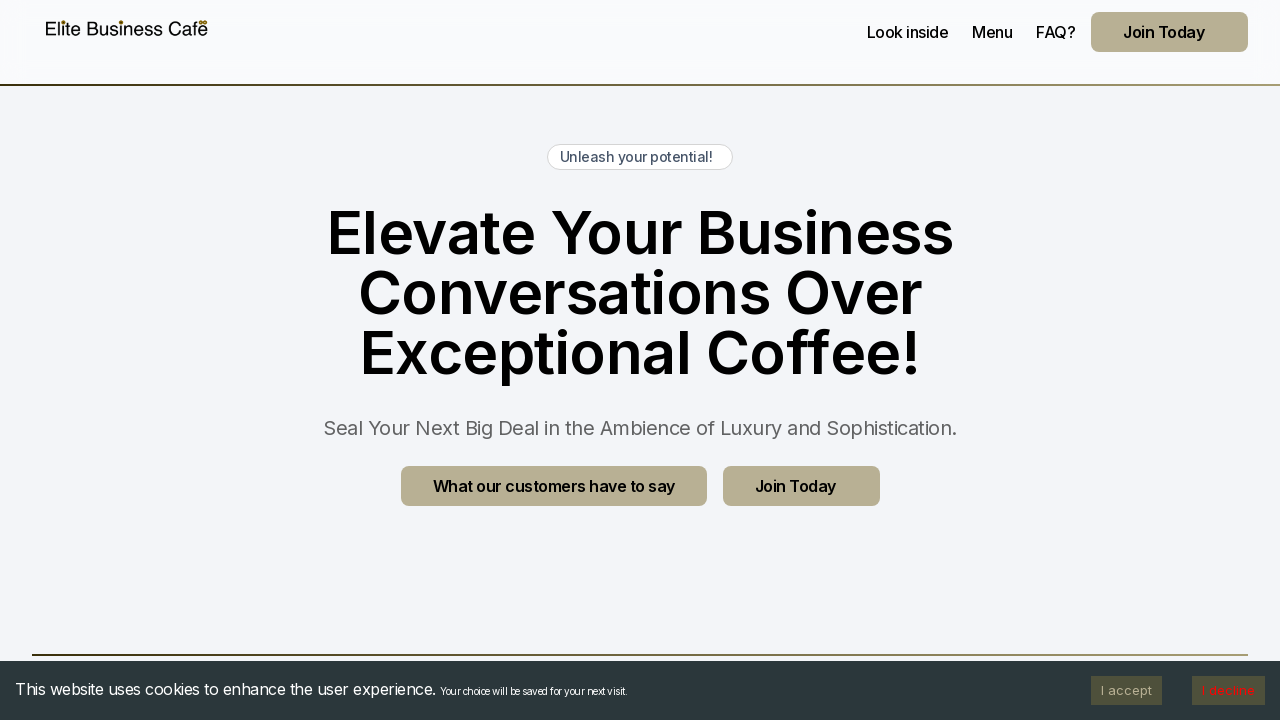